Tests JavaScript prompt alert functionality by clicking a button, entering text into the prompt, accepting it, and verifying the result message is displayed

Starting URL: http://practice.cydeo.com/javascript_alerts

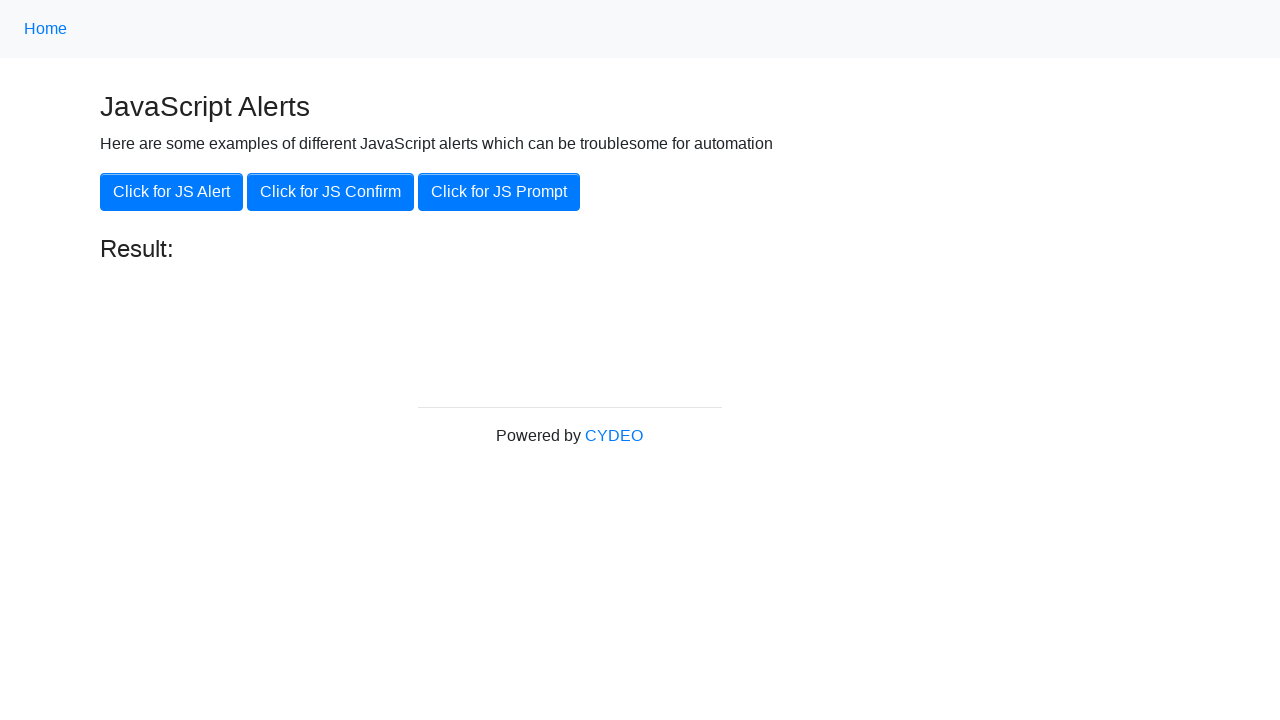

Clicked the 'Click for JS Prompt' button at (499, 192) on button[onclick='jsPrompt()']
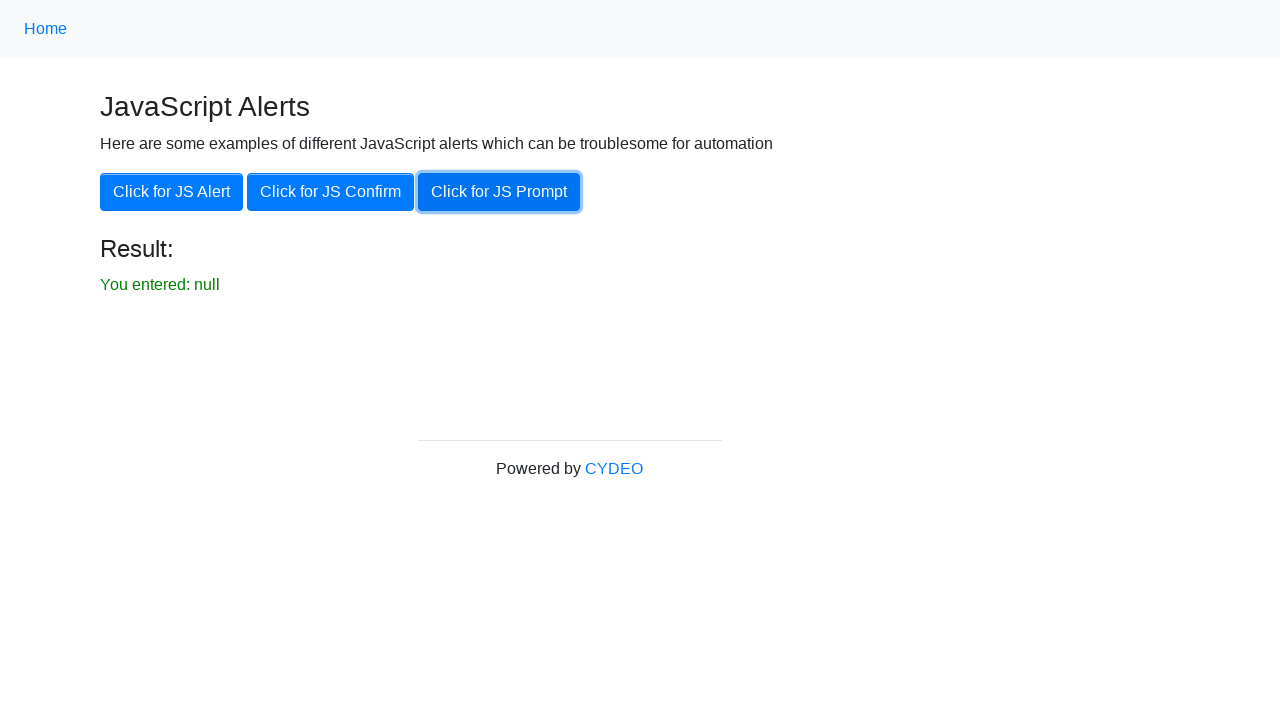

Set up dialog handler to accept prompt with 'hello'
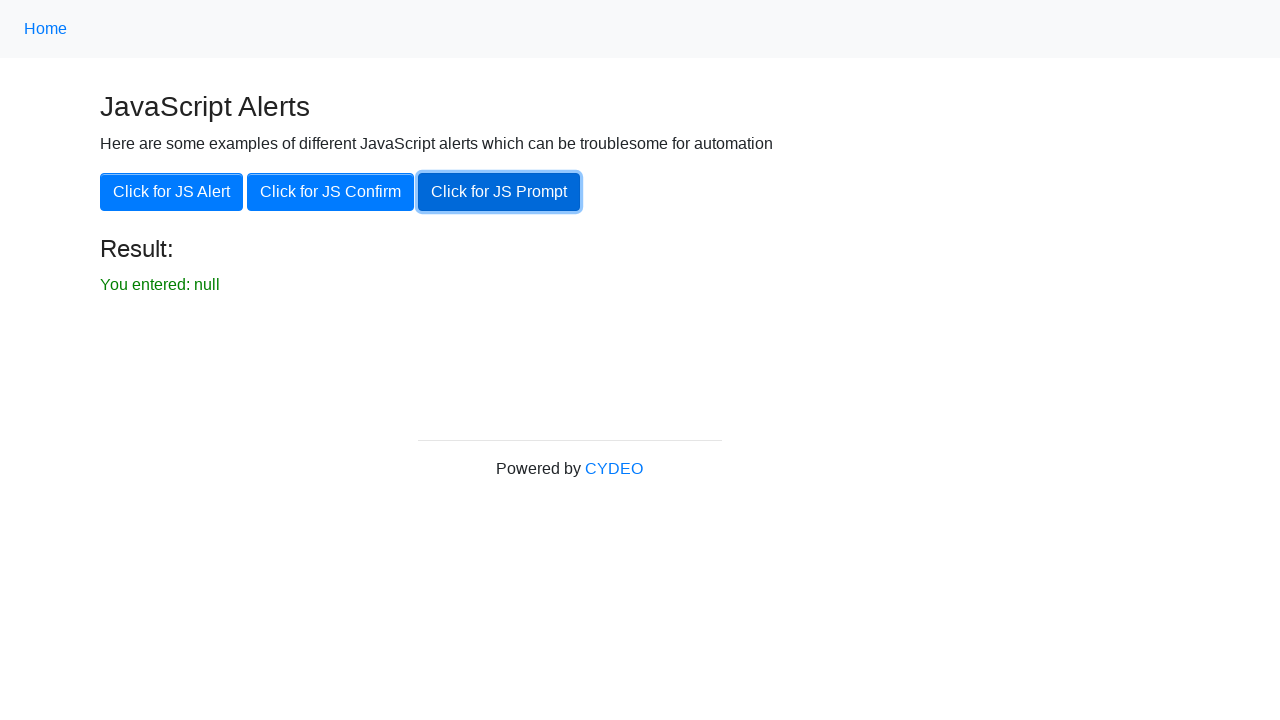

Re-clicked the JS Prompt button to trigger the dialog at (499, 192) on button[onclick='jsPrompt()']
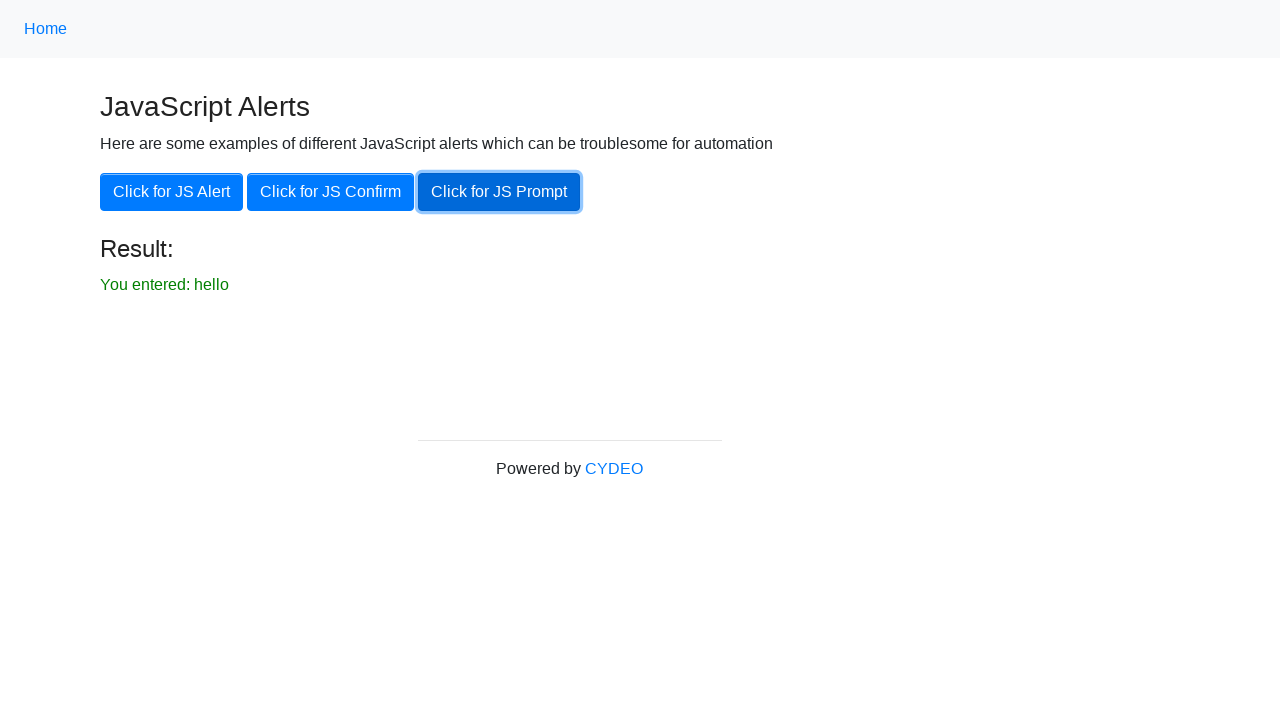

Result element became visible
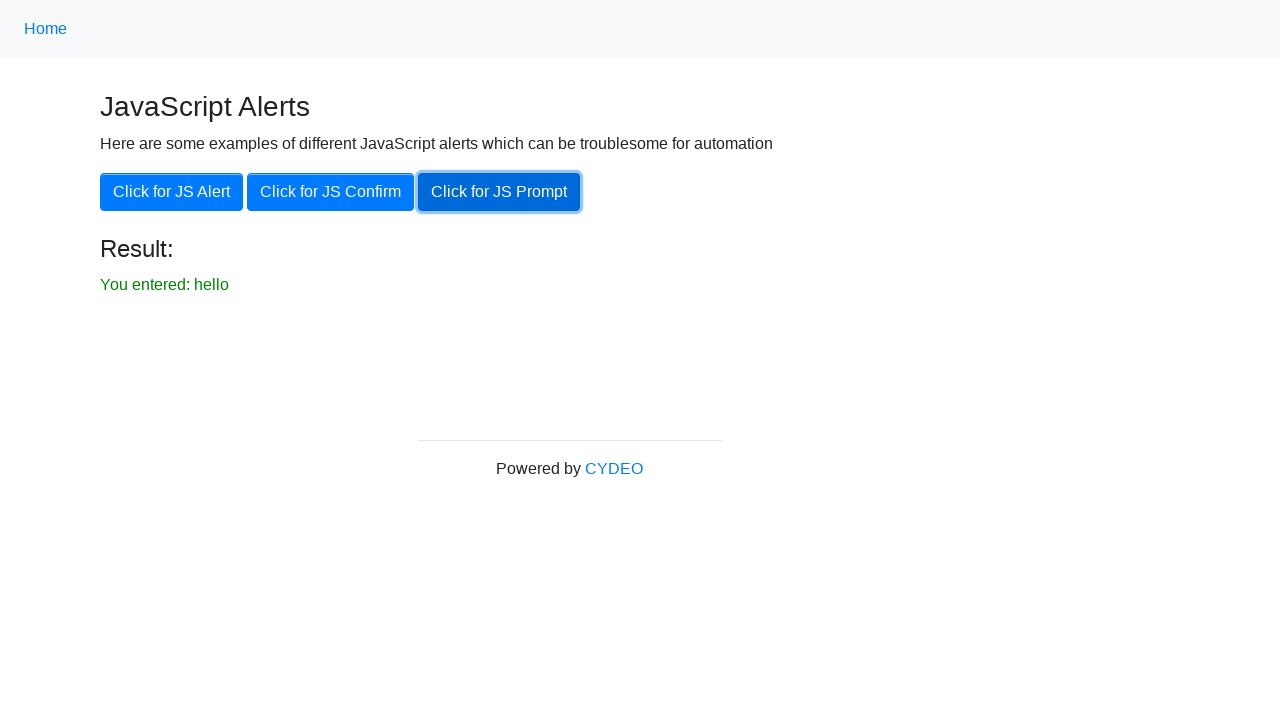

Verified result text matches 'You entered: hello'
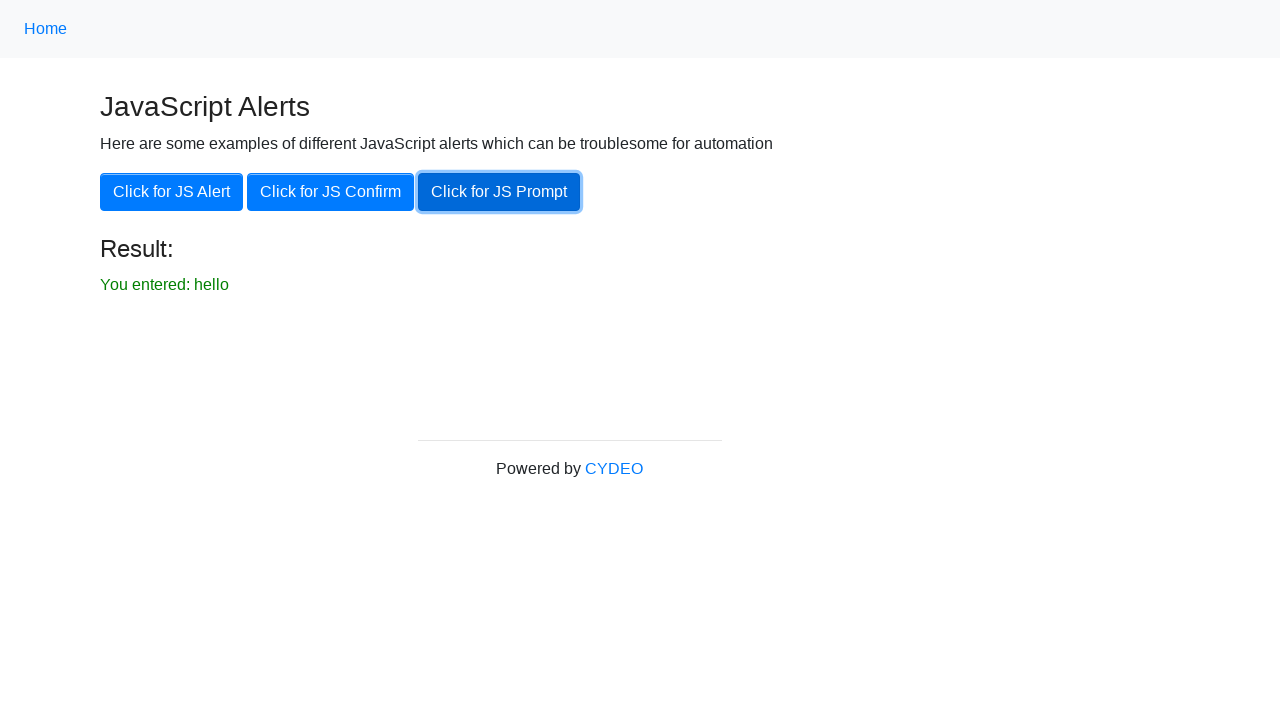

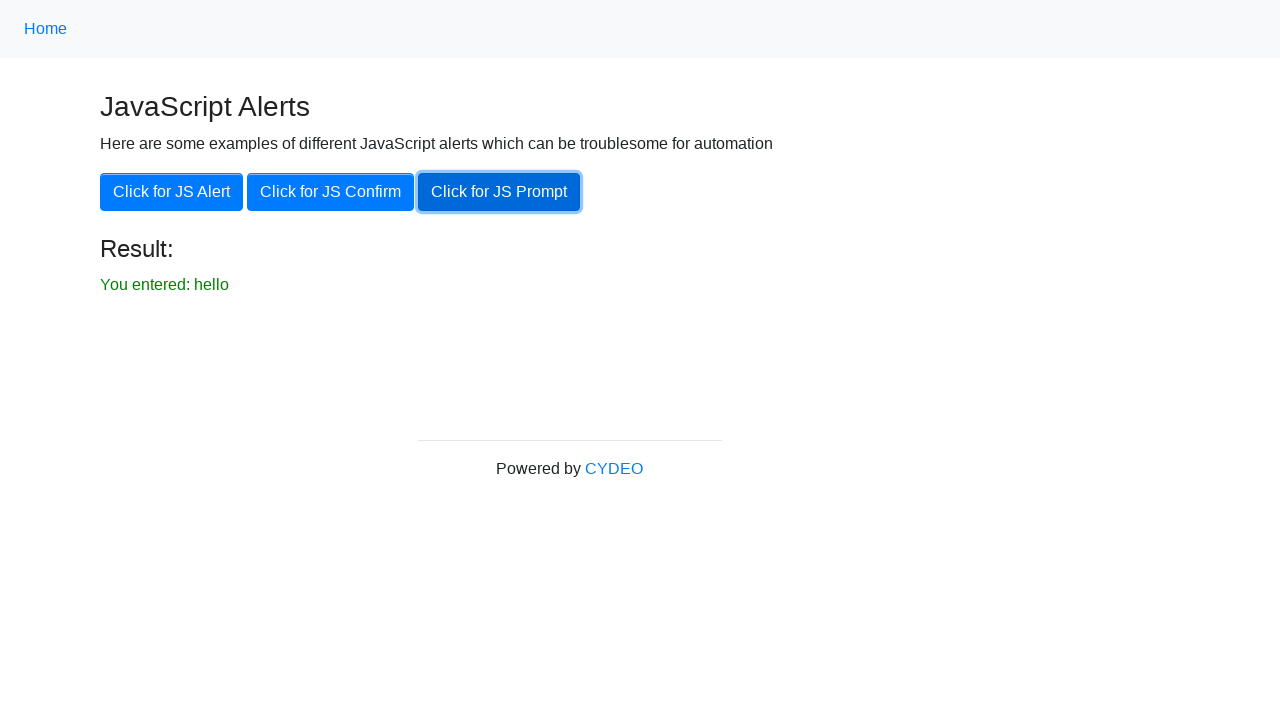